Tests the email registration flow by entering an email address in the signup form

Starting URL: https://github.com/

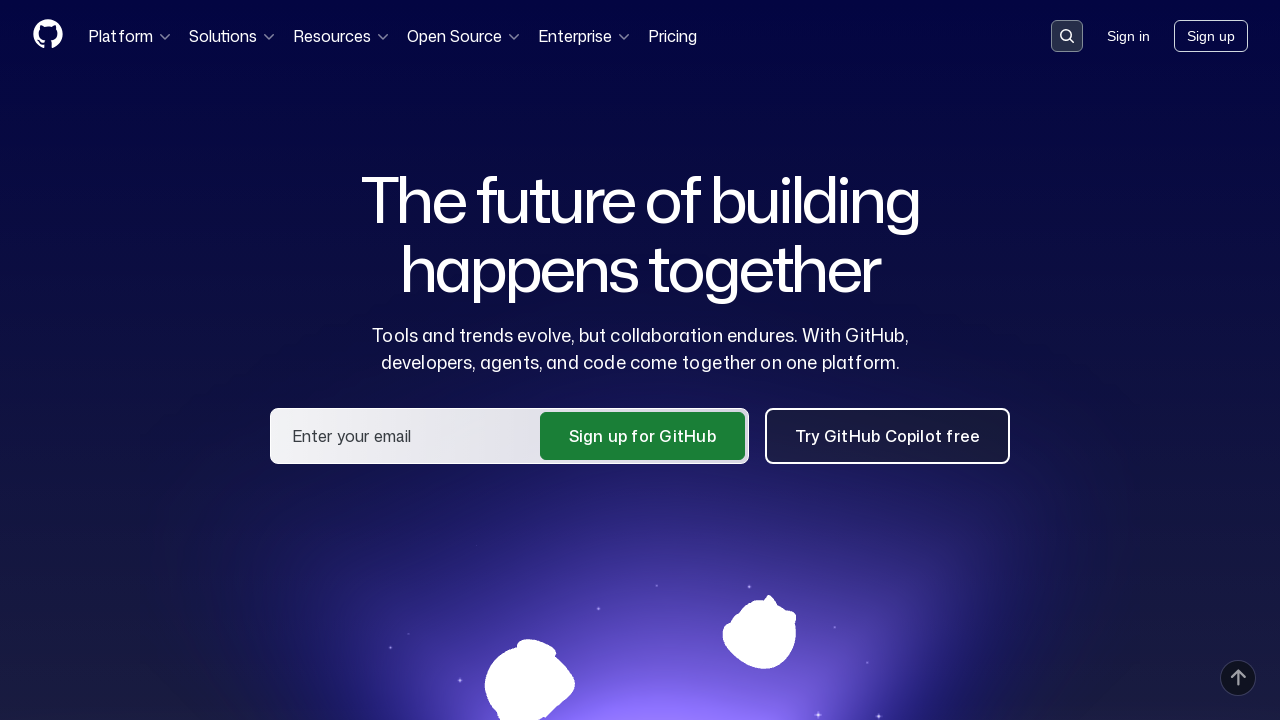

Filled email field with 'testuser123@example.com' on input[type='email']
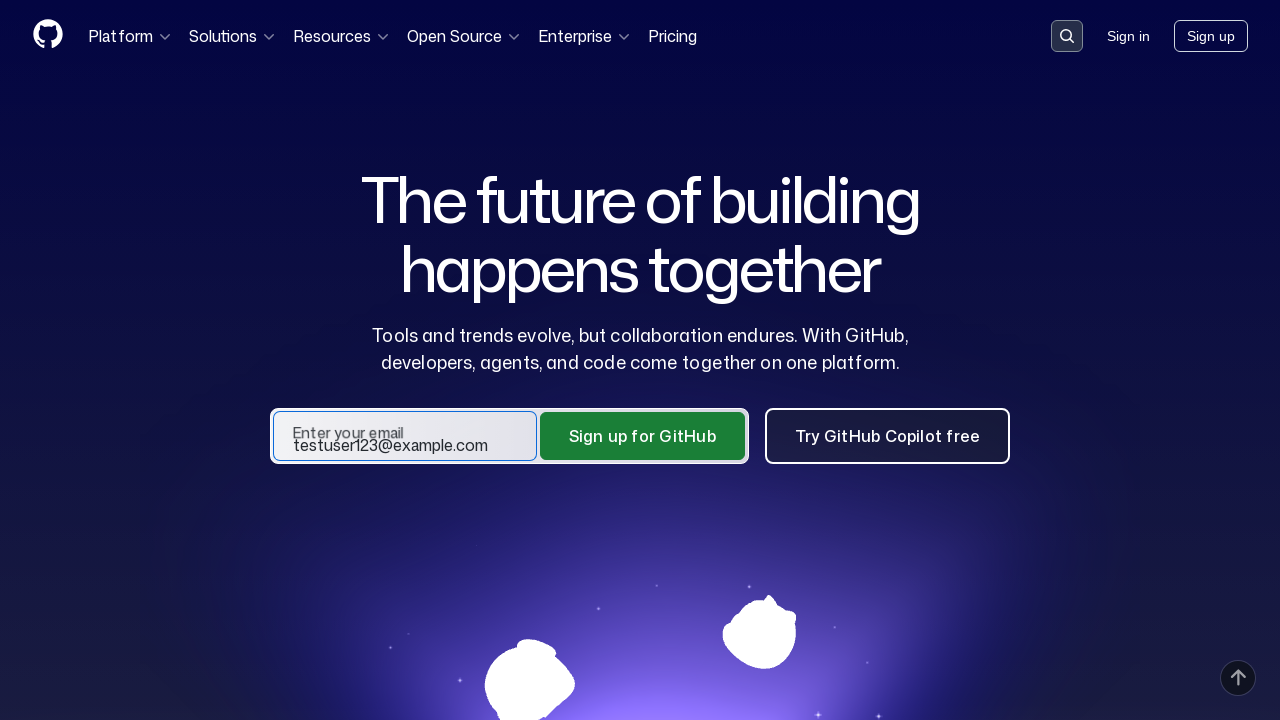

Pressed Enter to submit email registration form on input[type='email']
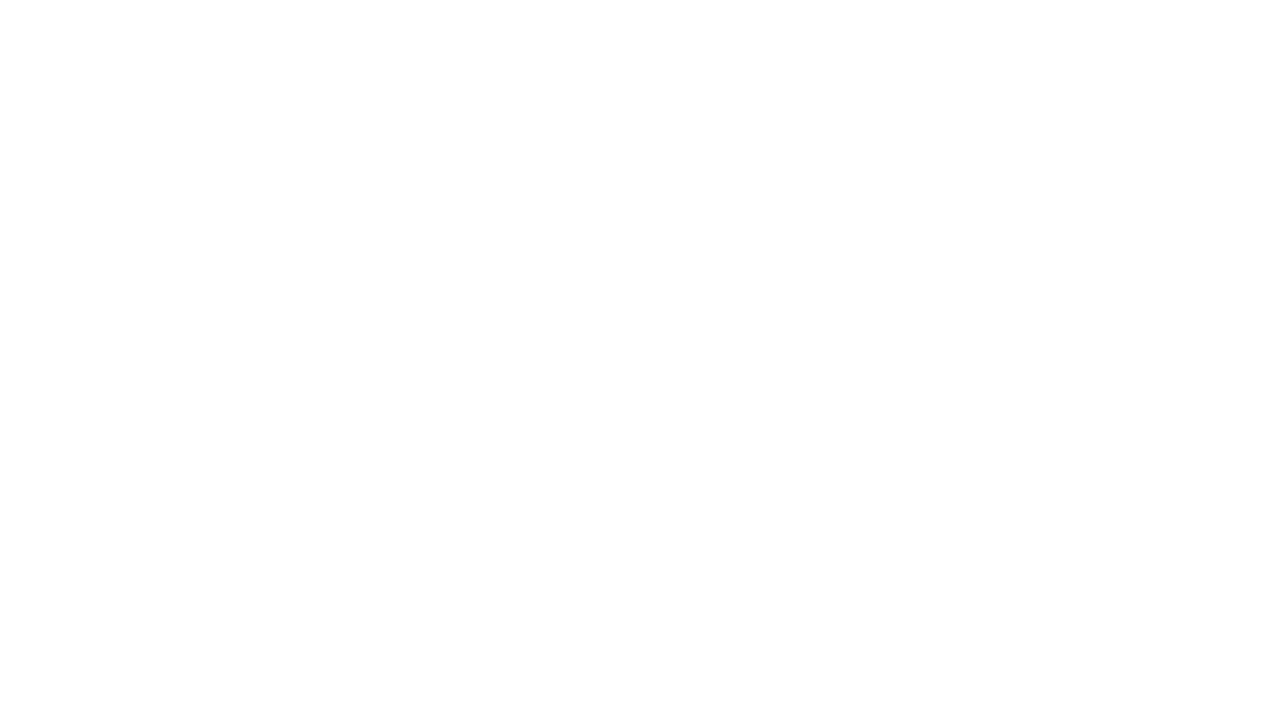

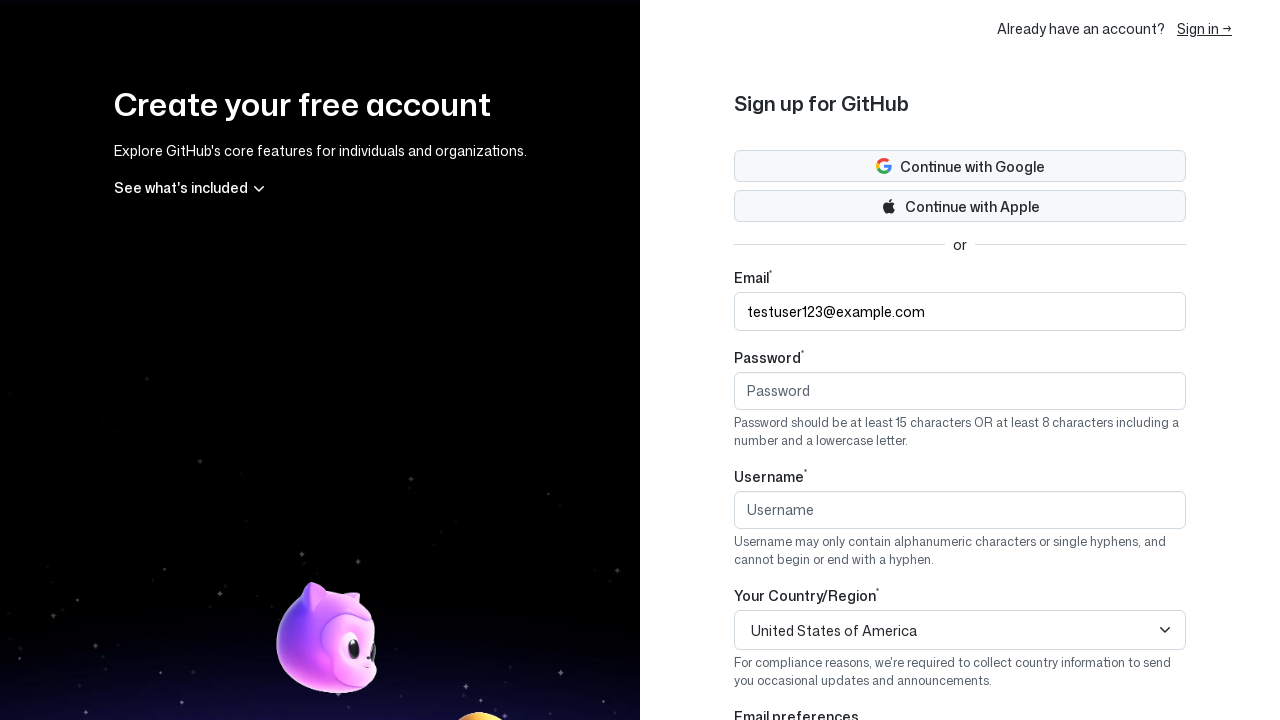